Tests clicking on a trainer (Rotenberg Roman) image on the KHL trainers page and verifies navigation to the trainer's profile page, then navigates back.

Starting URL: https://www.sport-express.ru/hockey/L/khl/2023-2024/trainers/

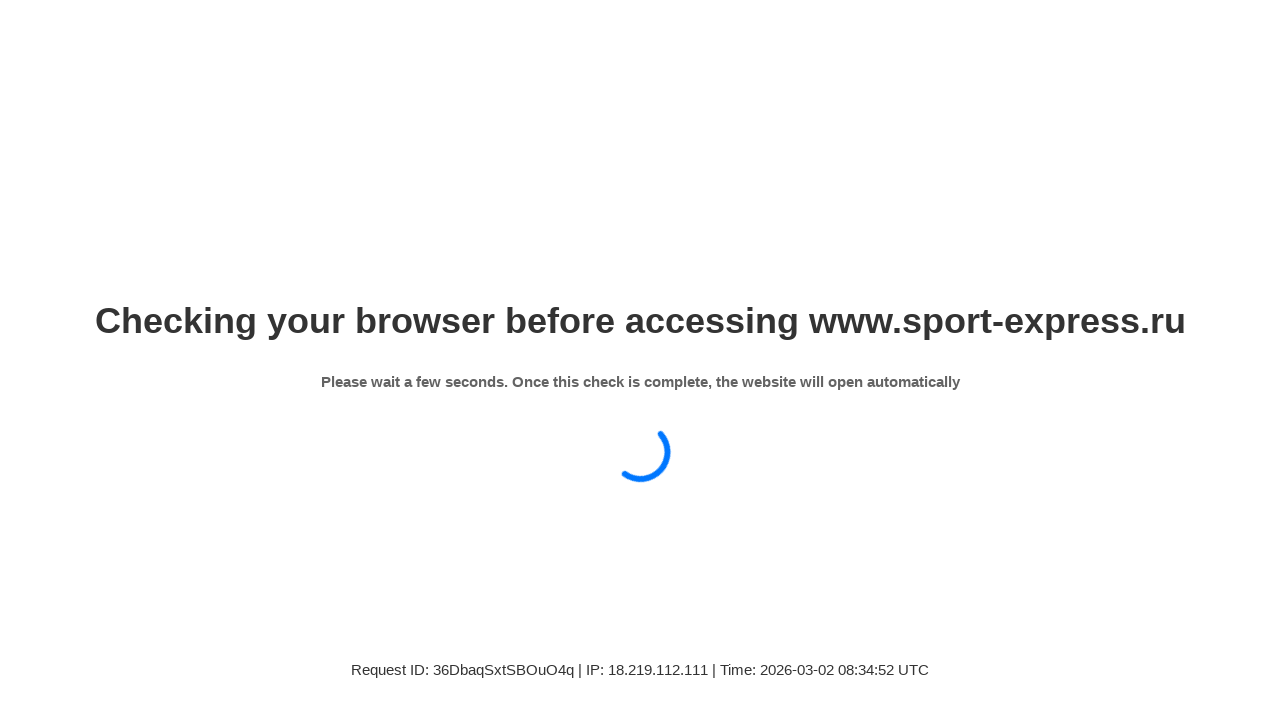

Waited for Rotenberg Roman trainer image to load on KHL trainers page
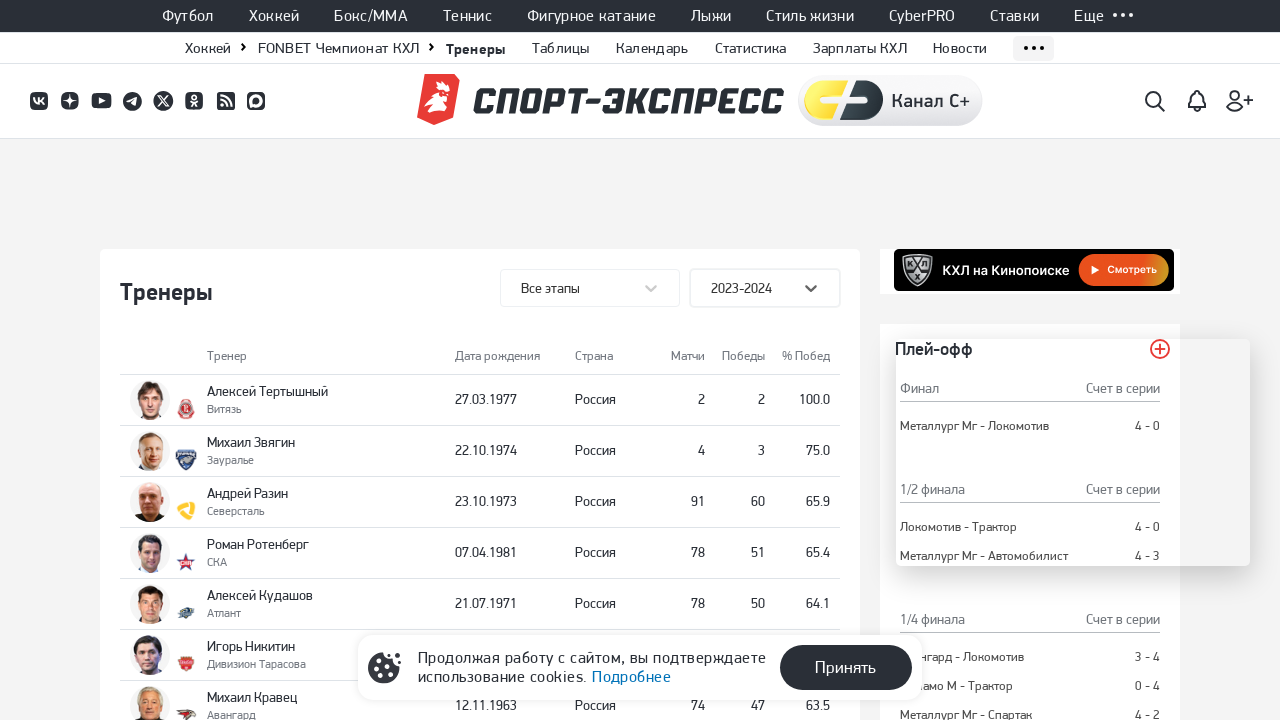

Clicked on Rotenberg Roman trainer image at (150, 552) on (//img[@title='Ротенберг Роман'])[1]
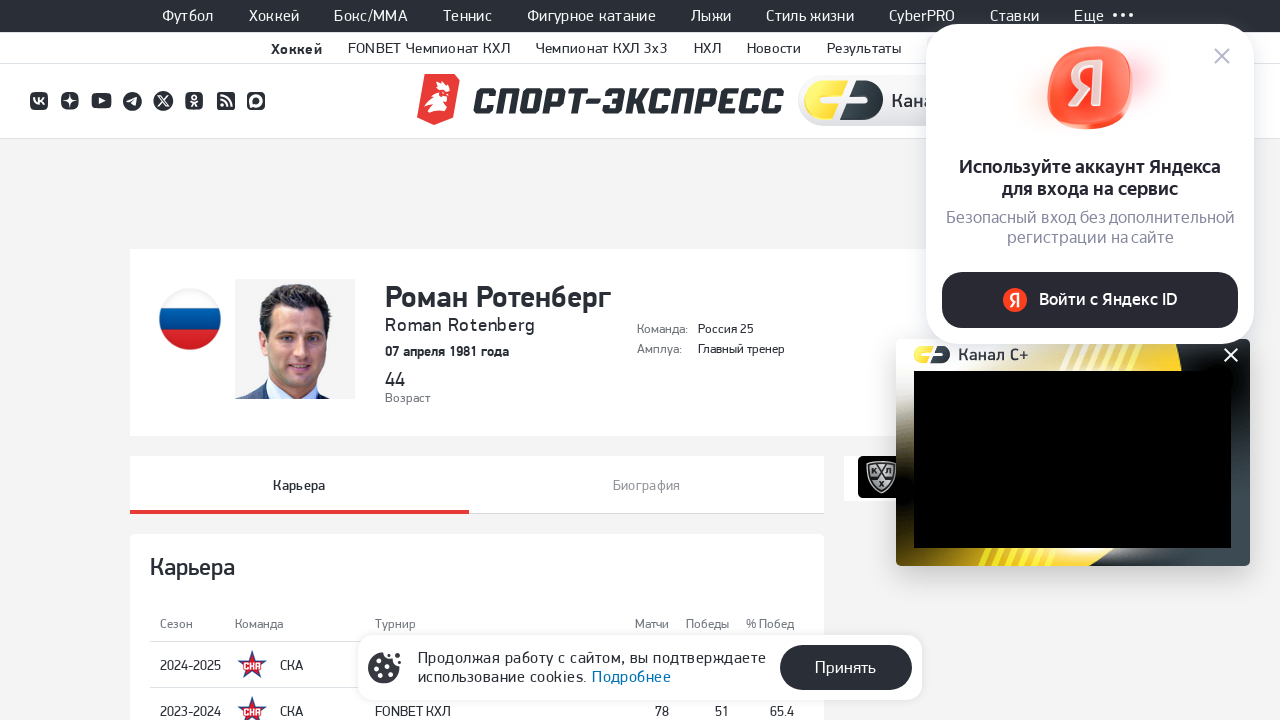

Verified navigation to Rotenberg Roman's trainer profile page
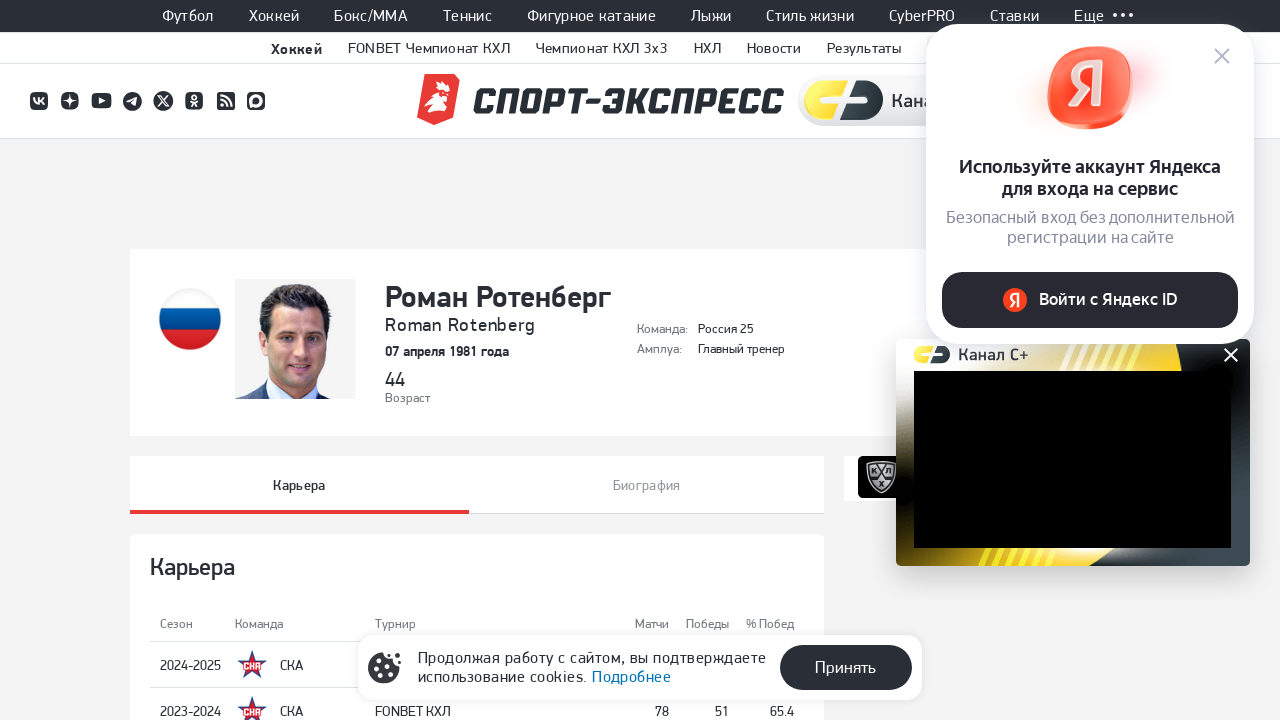

Navigated back to KHL trainers list
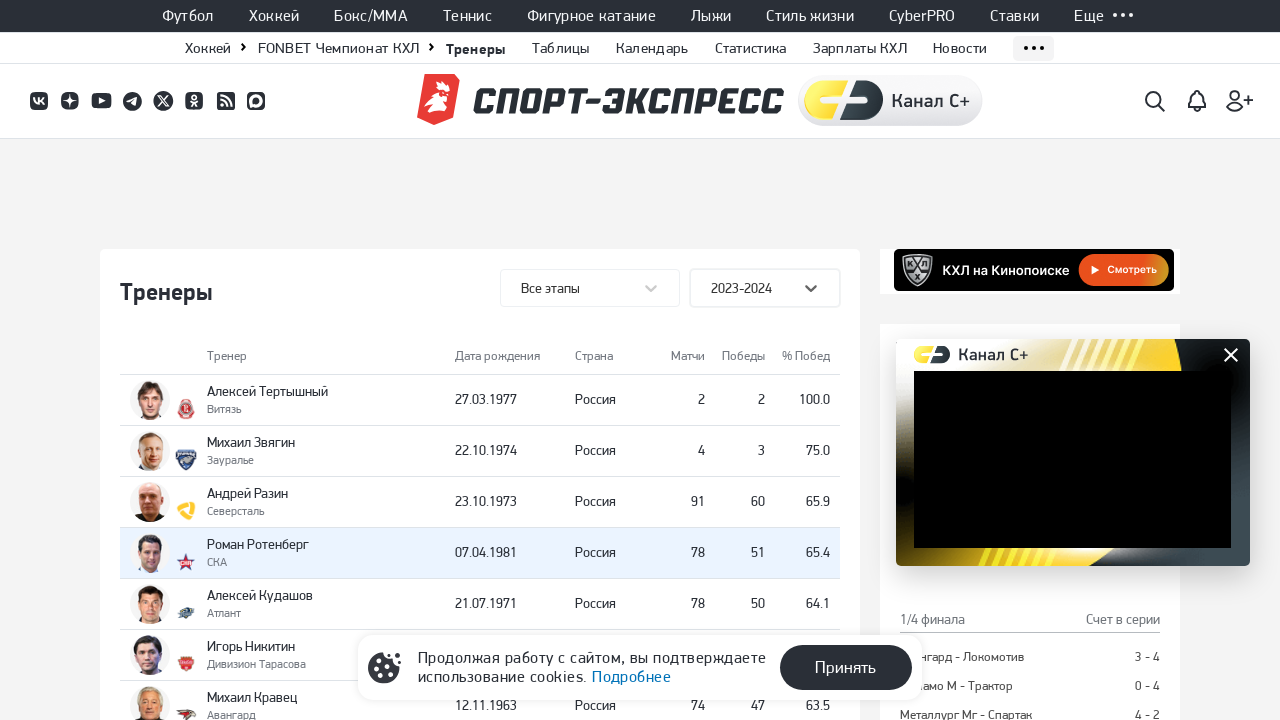

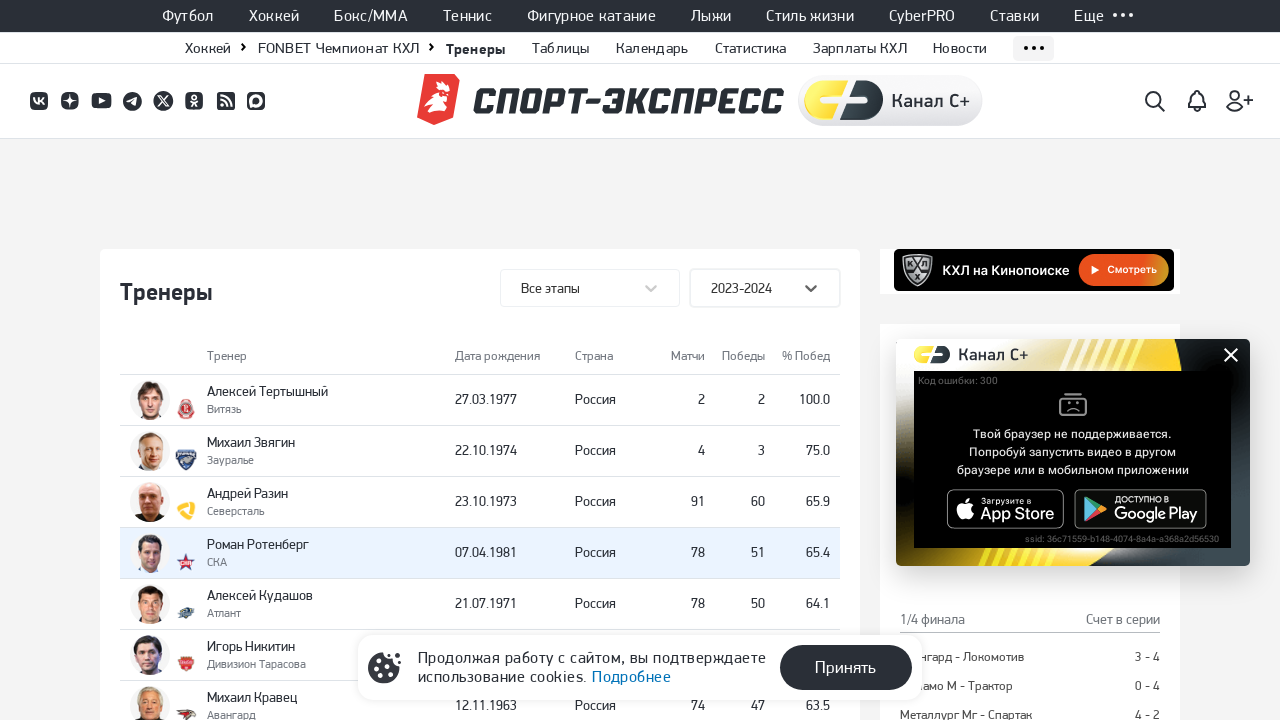